Tests the disappearing elements page by navigating to it and checking that 5 elements are visible.

Starting URL: https://the-internet.herokuapp.com/

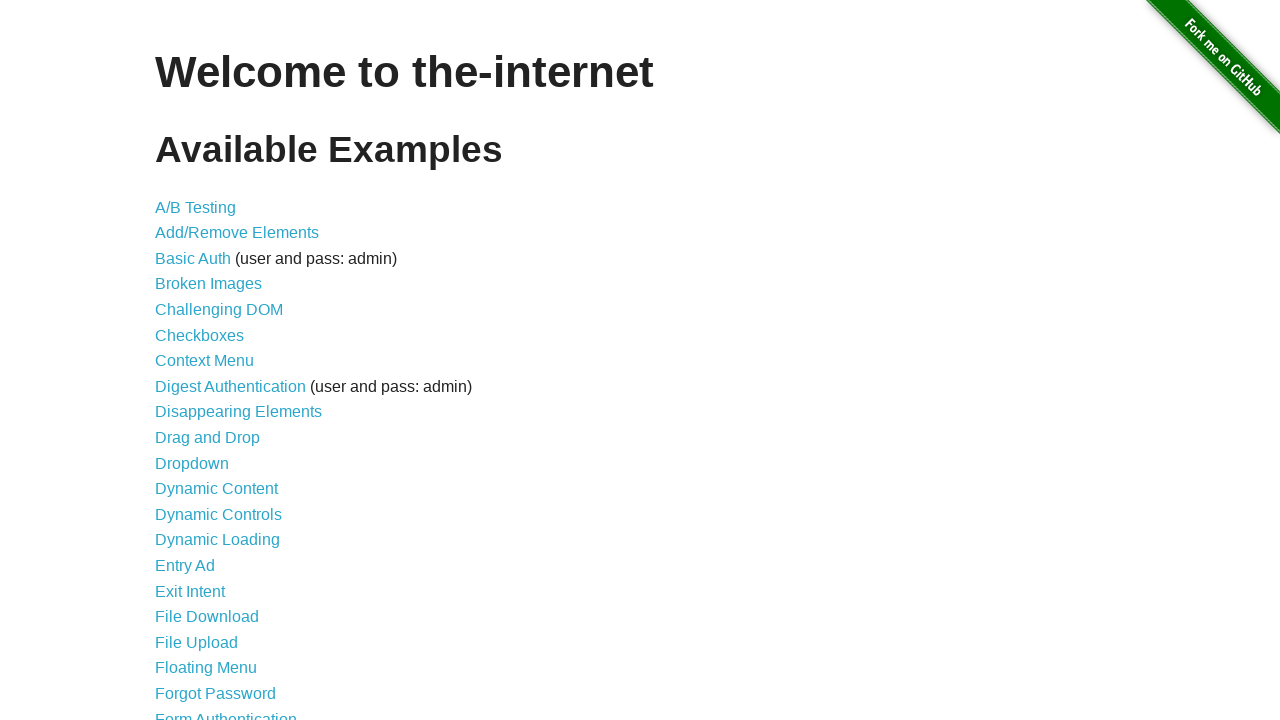

Clicked on Disappearing Elements link at (238, 412) on a[href='/disappearing_elements']
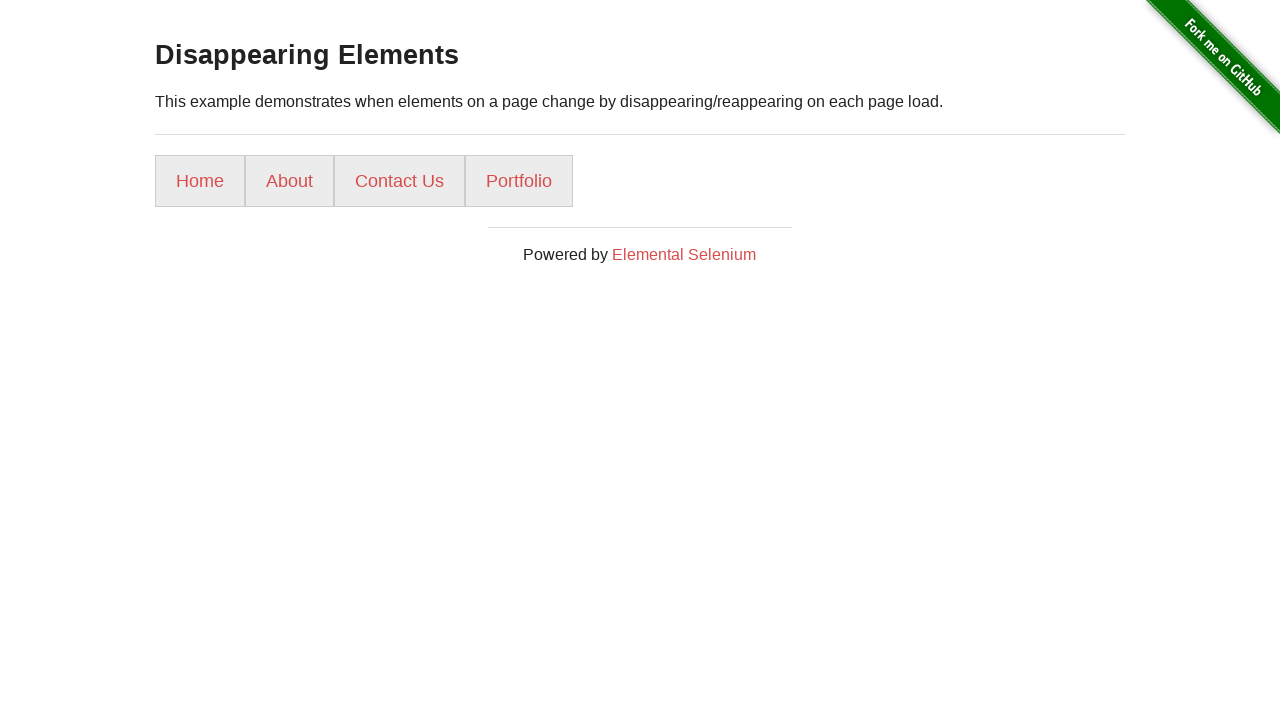

Navigated to disappearing elements page
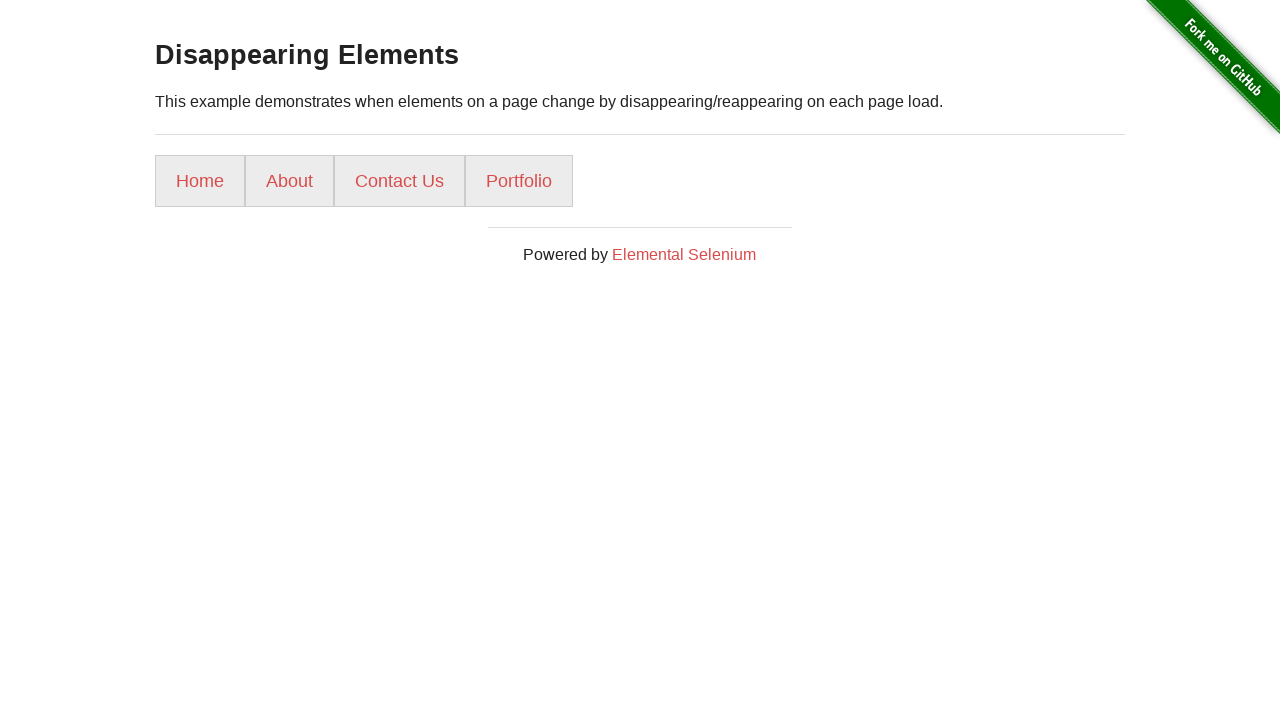

Elements loaded on the page
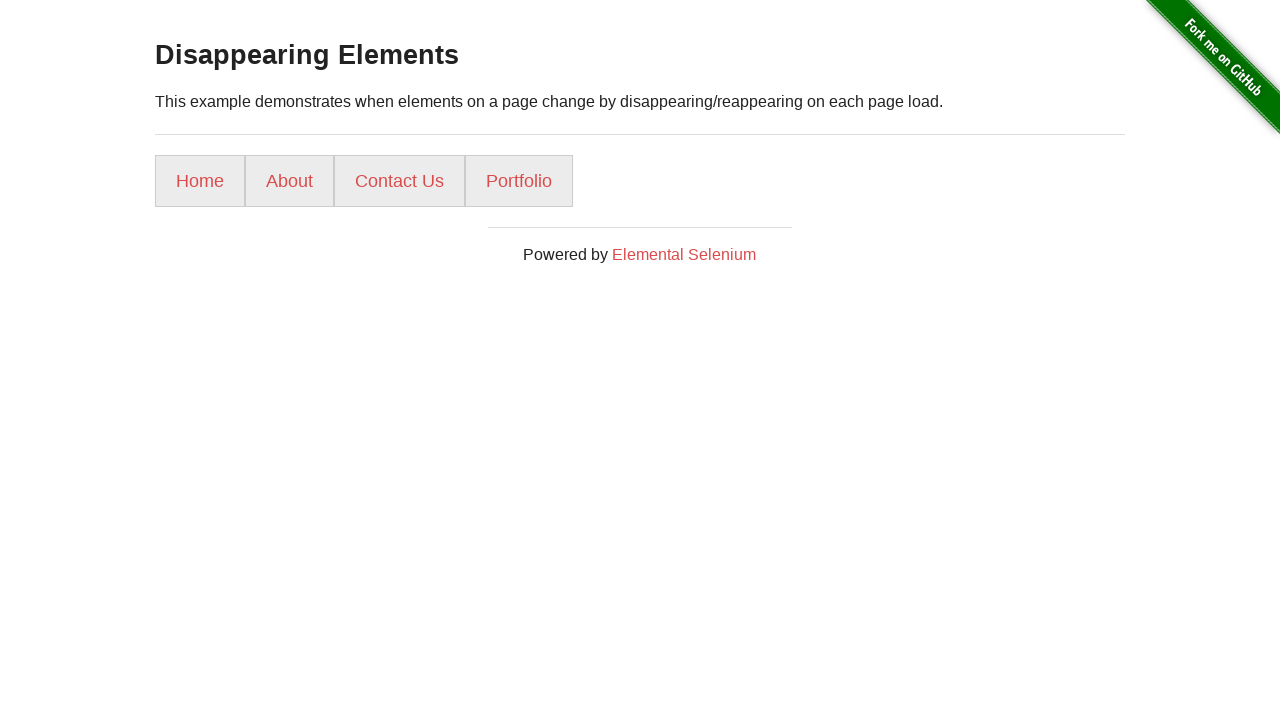

Page contains 4 elements
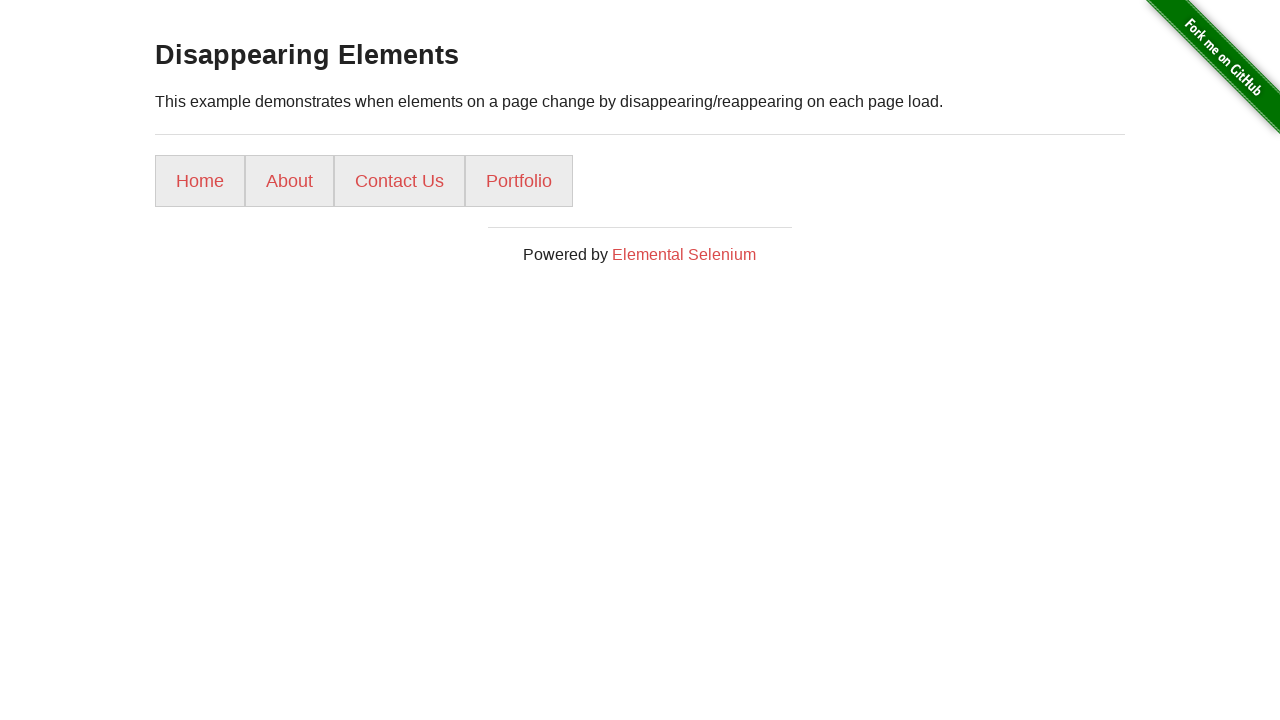

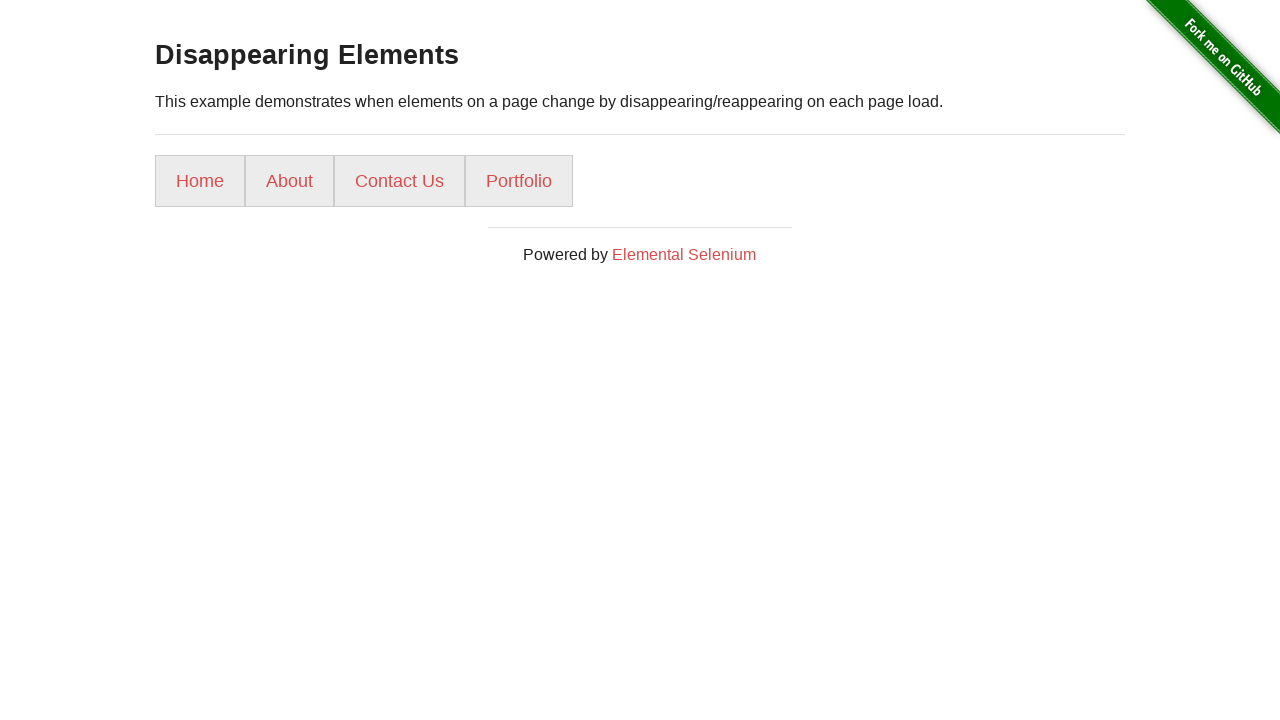